Tests scroll functionality by scrolling to bottom, top, and to a specific dropdown element on the page

Starting URL: https://artoftesting.com/samplesiteforselenium

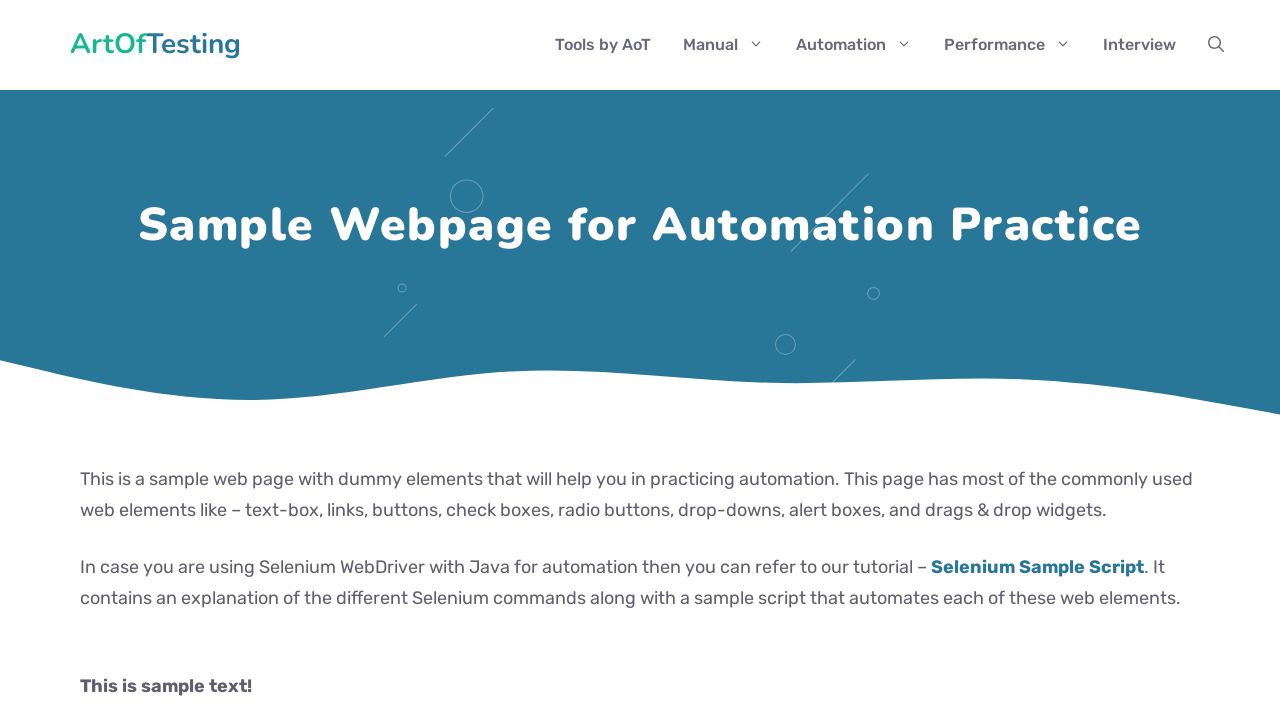

Retrieved viewport height
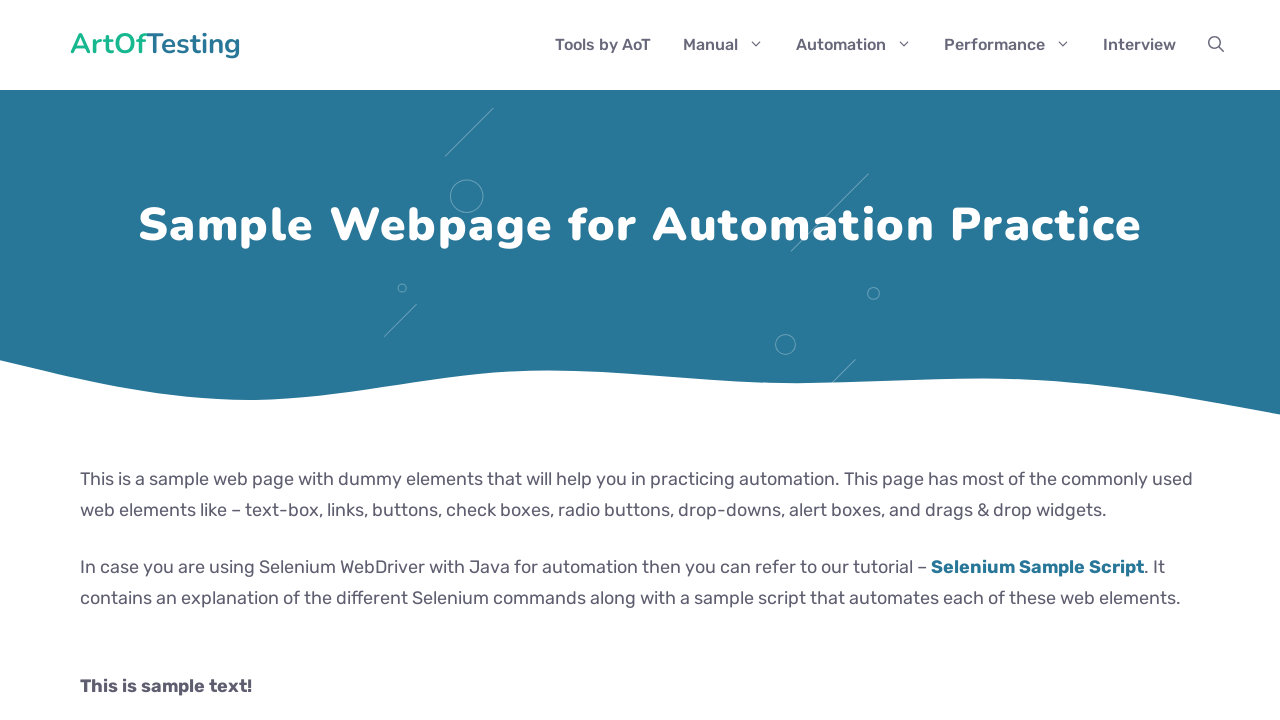

Retrieved viewport width
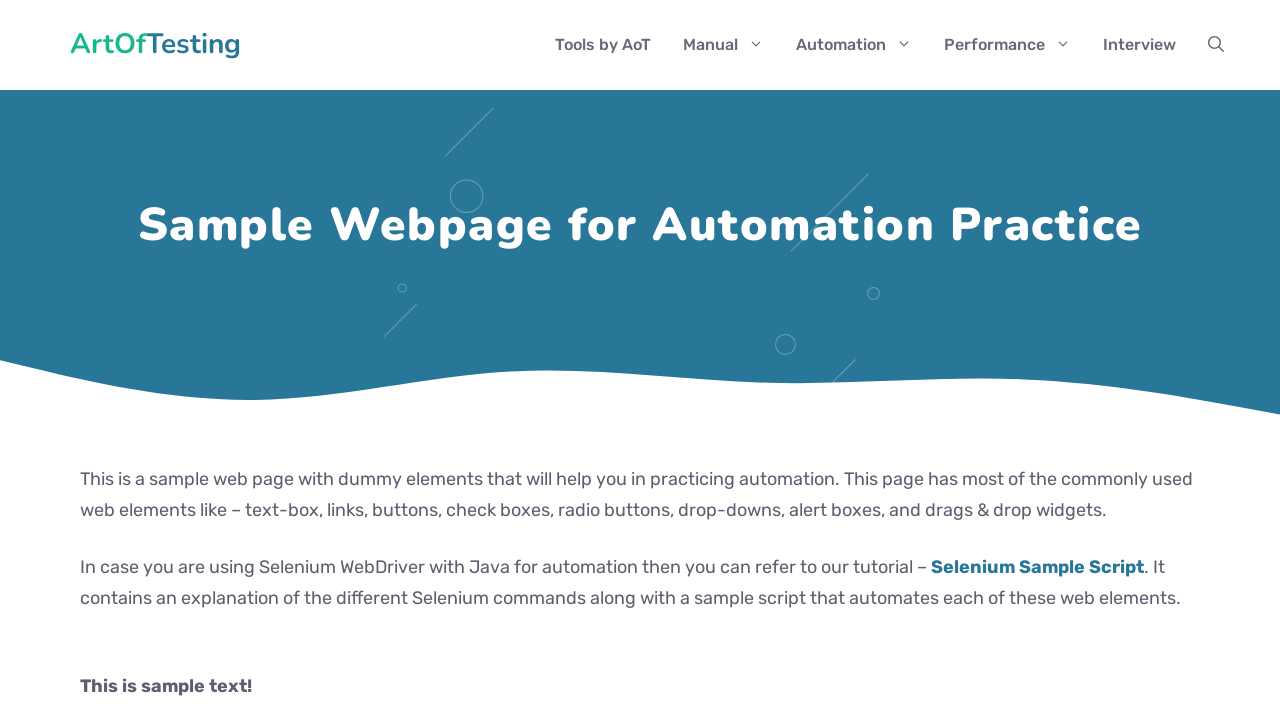

Scrolled to bottom of page (1500px)
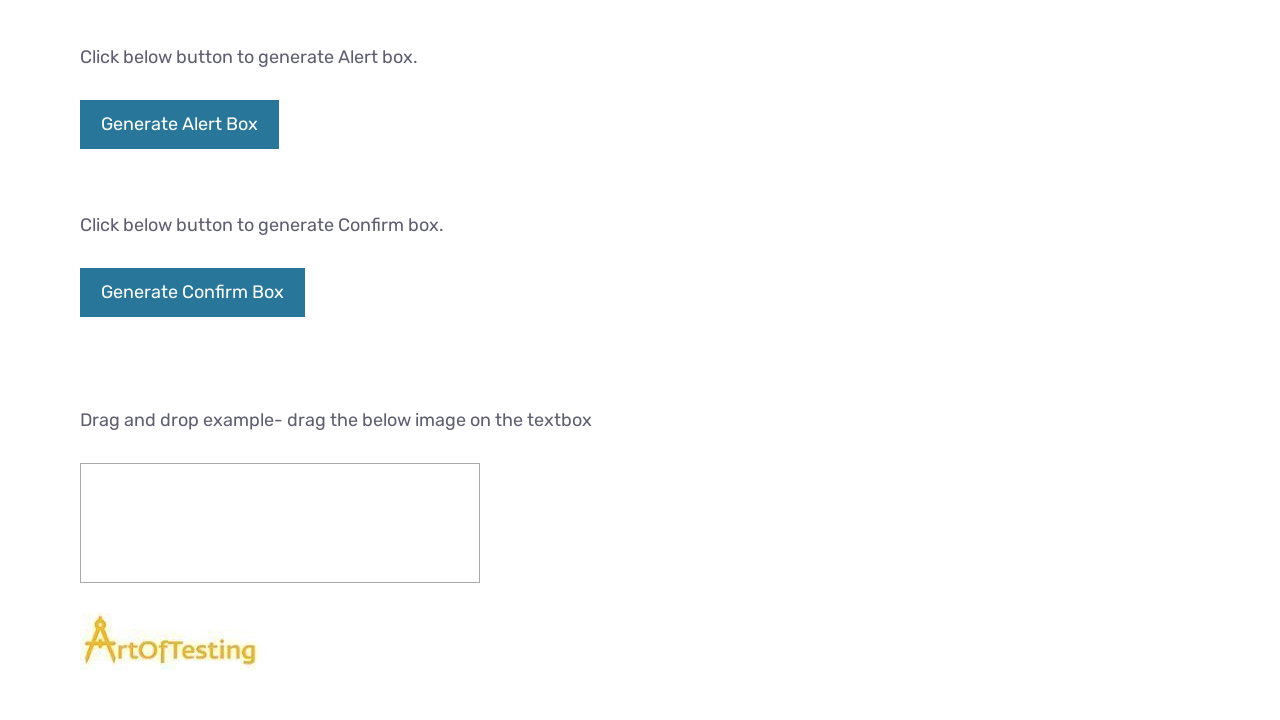

Waited 2 seconds for page to settle after scrolling to bottom
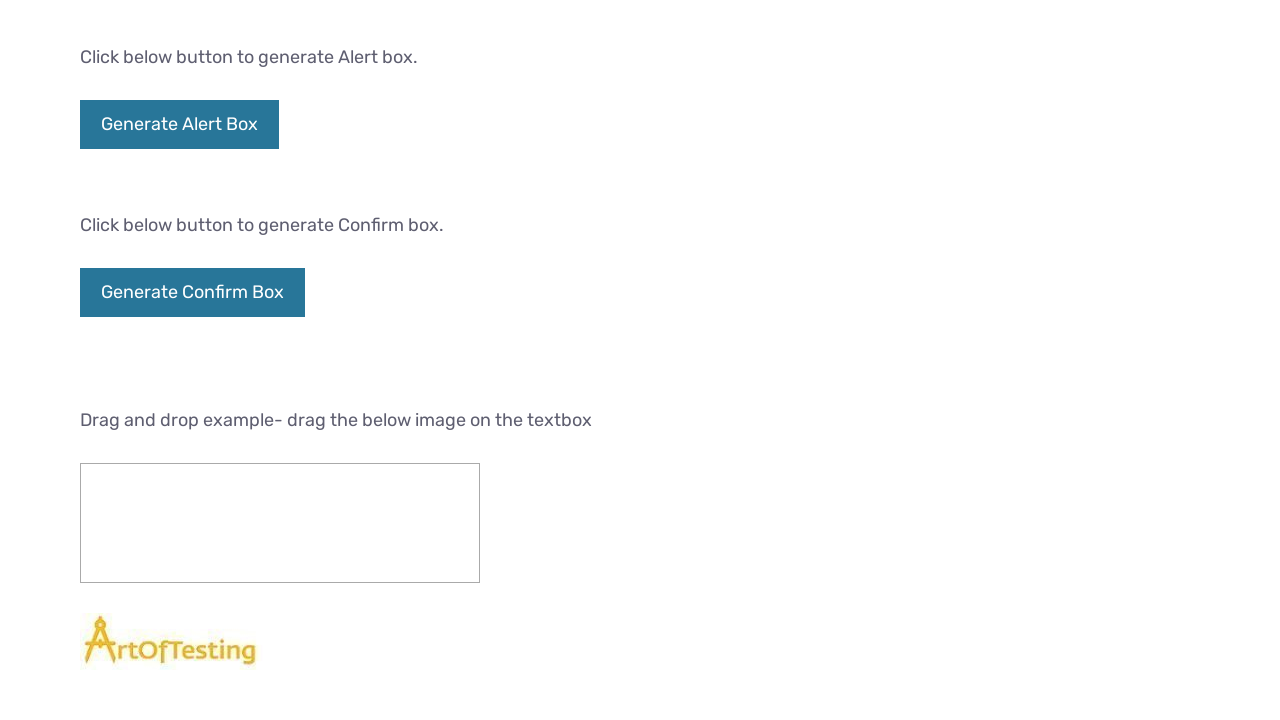

Scrolled back to top of page
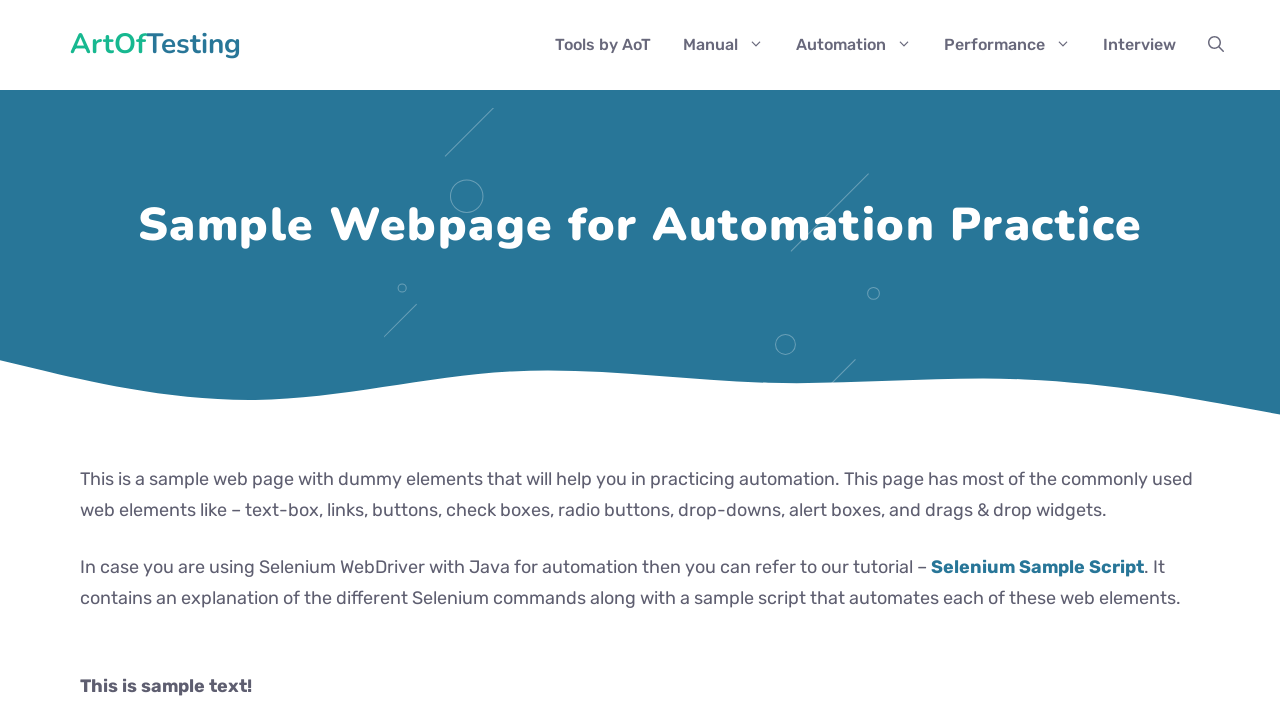

Waited 3 seconds for page to settle after scrolling to top
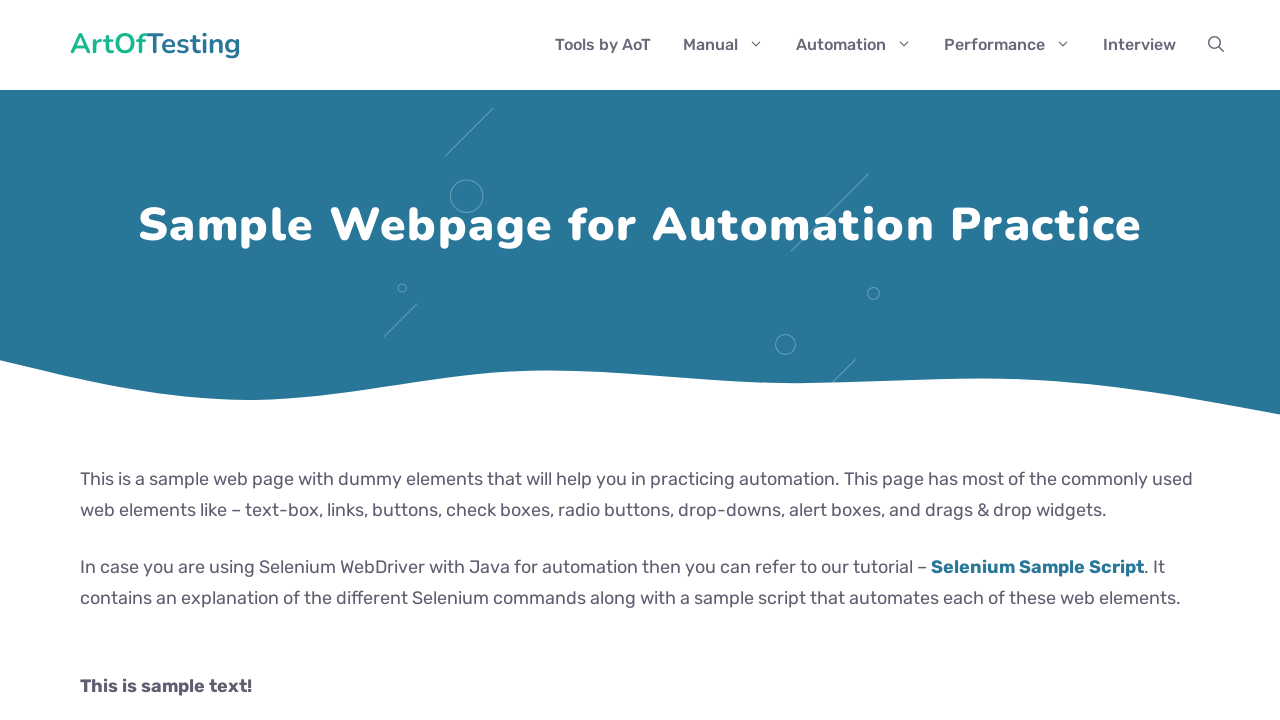

Scrolled to testing dropdown element (#testingDropdown)
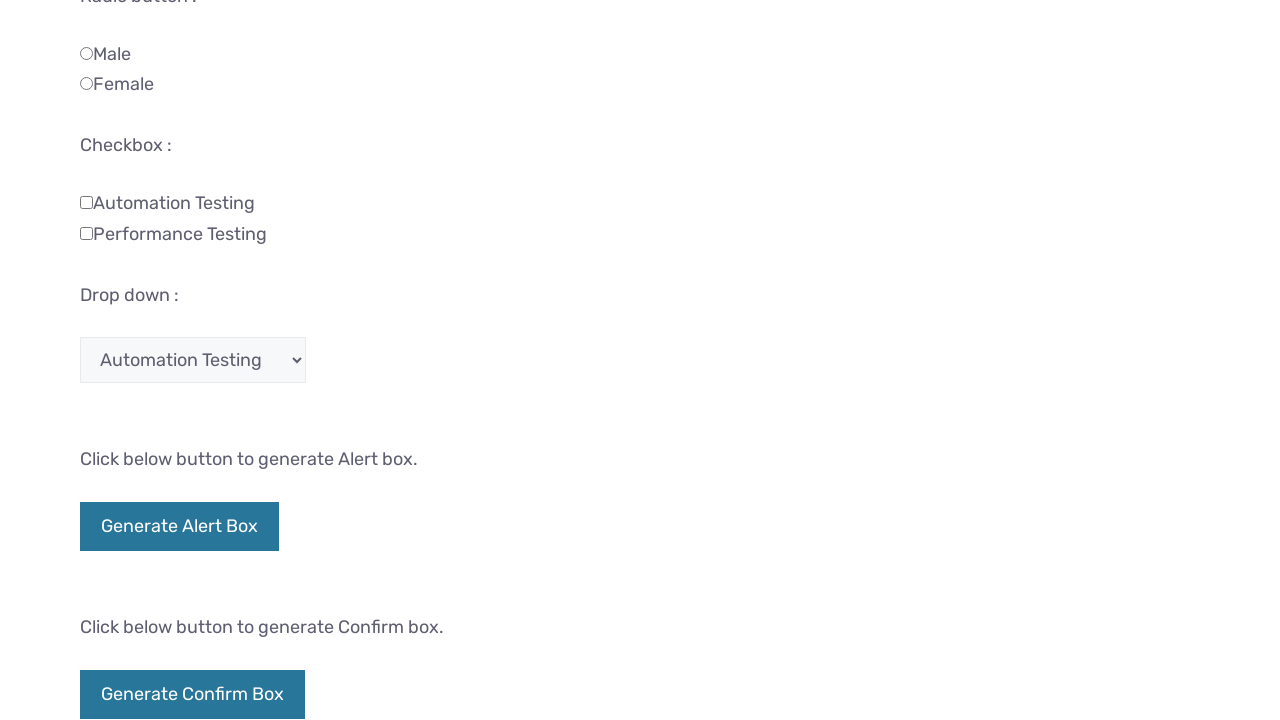

Waited 2 seconds for page to settle after scrolling to dropdown
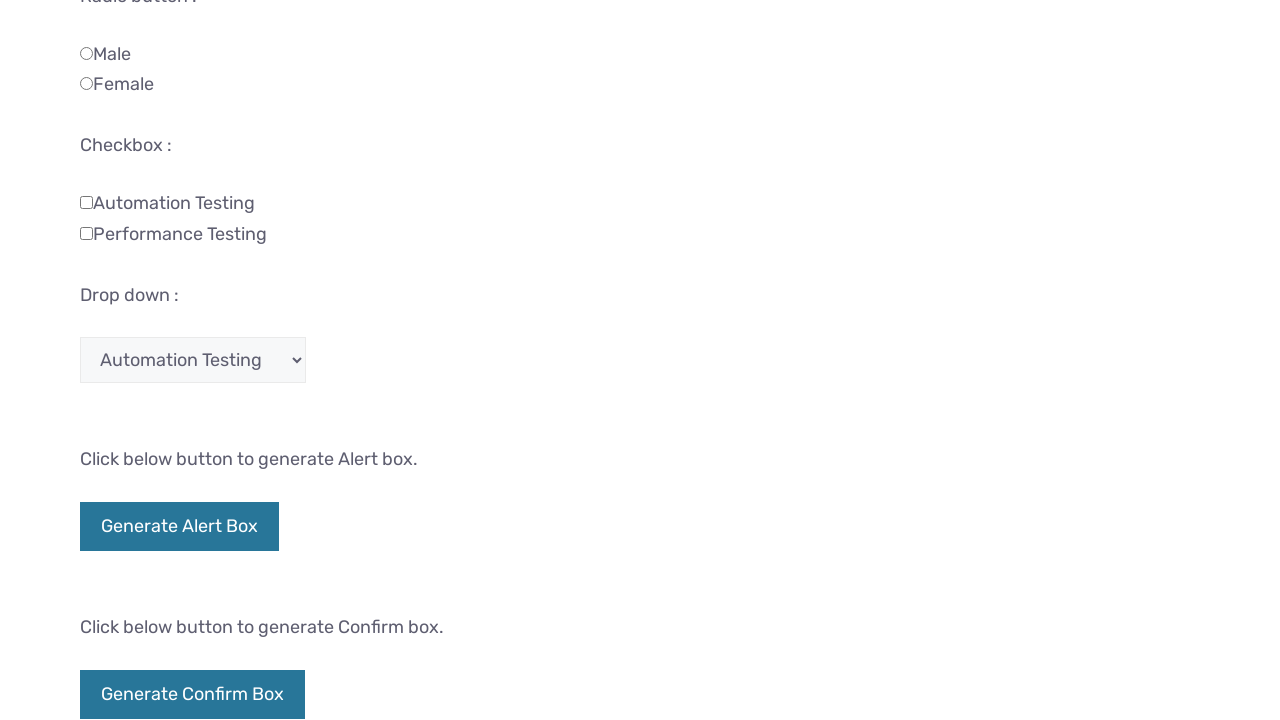

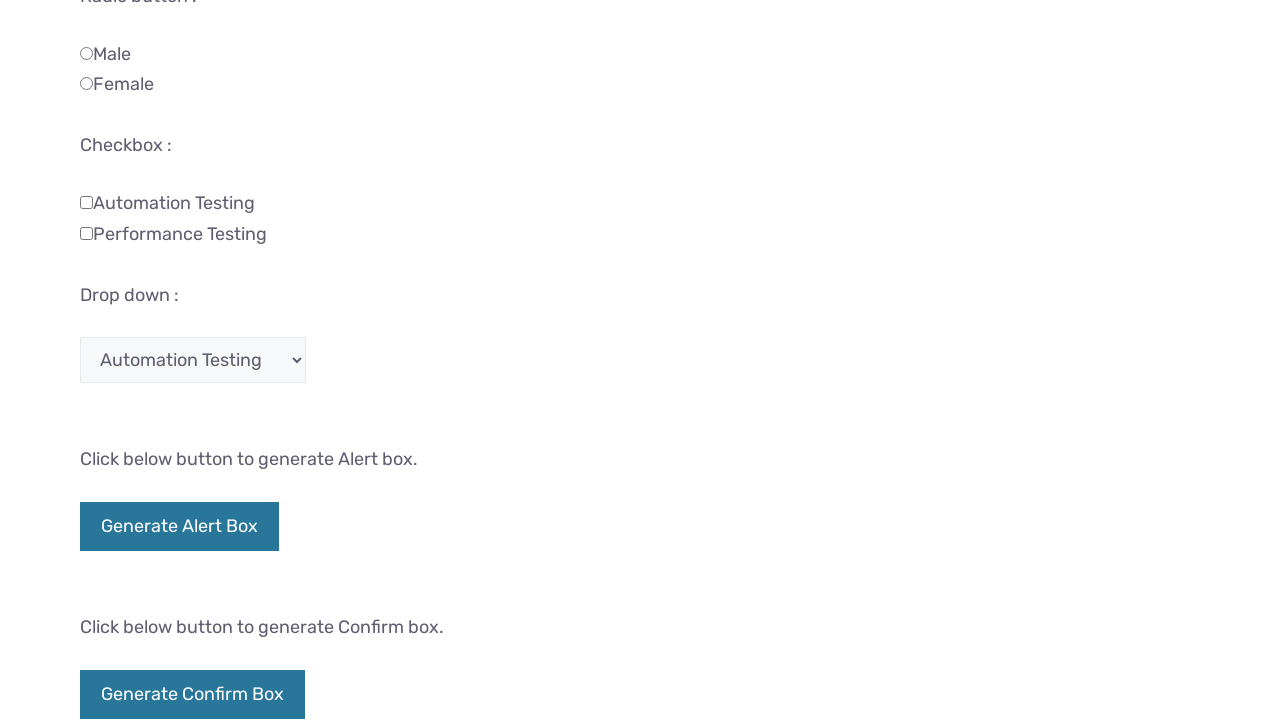